Tests browser alert handling by triggering a confirmation alert, reading its text, and dismissing it

Starting URL: https://demoqa.com/alerts

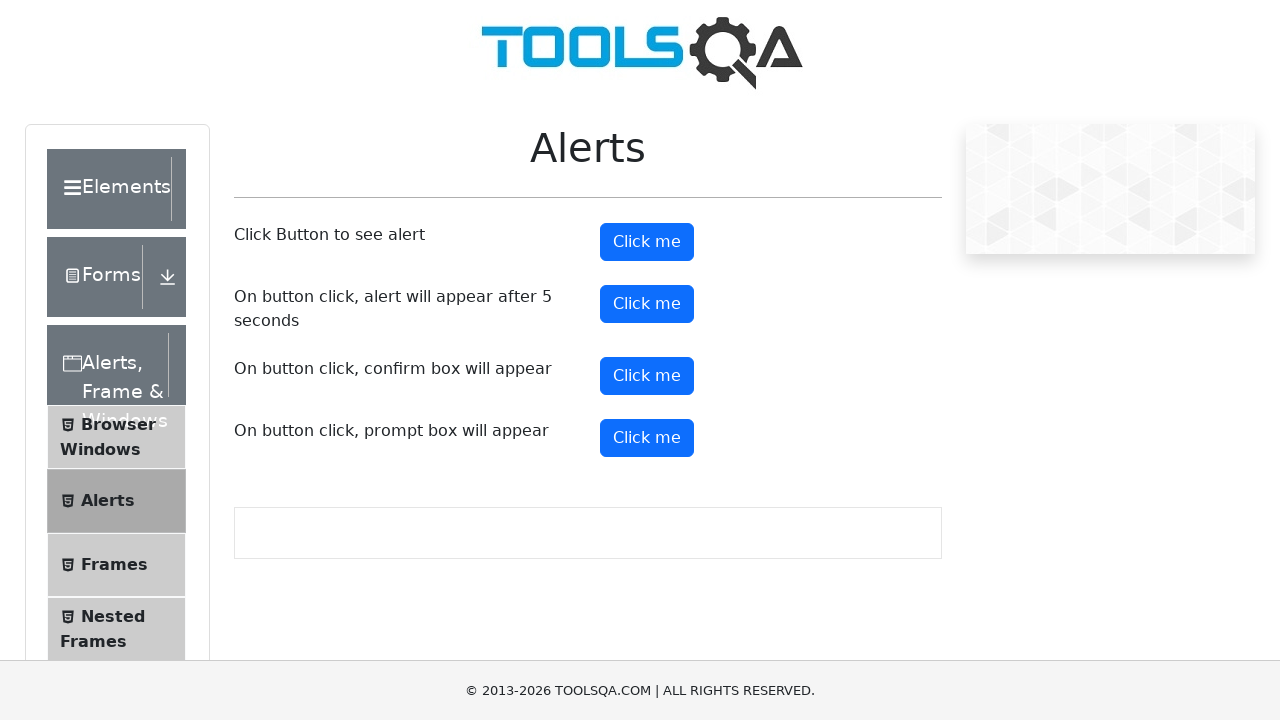

Clicked confirmation alert button at (647, 376) on #confirmButton
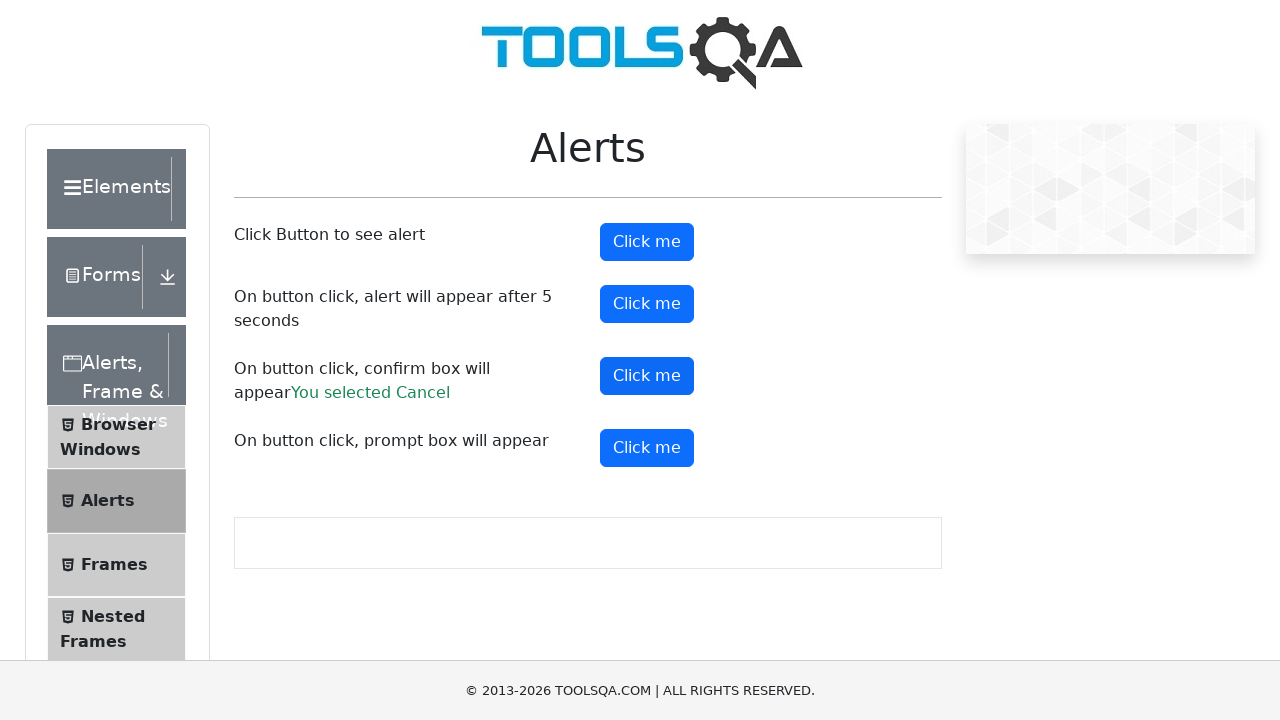

Set up dialog handler to dismiss confirmation alert
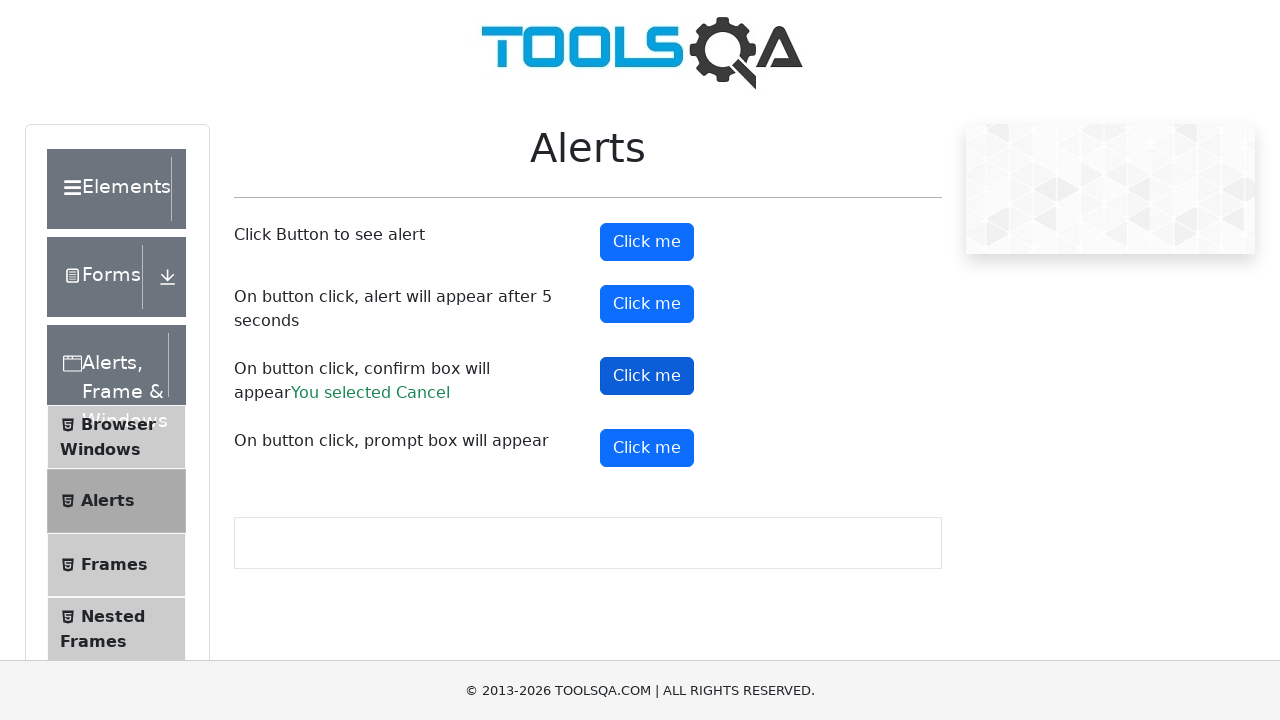

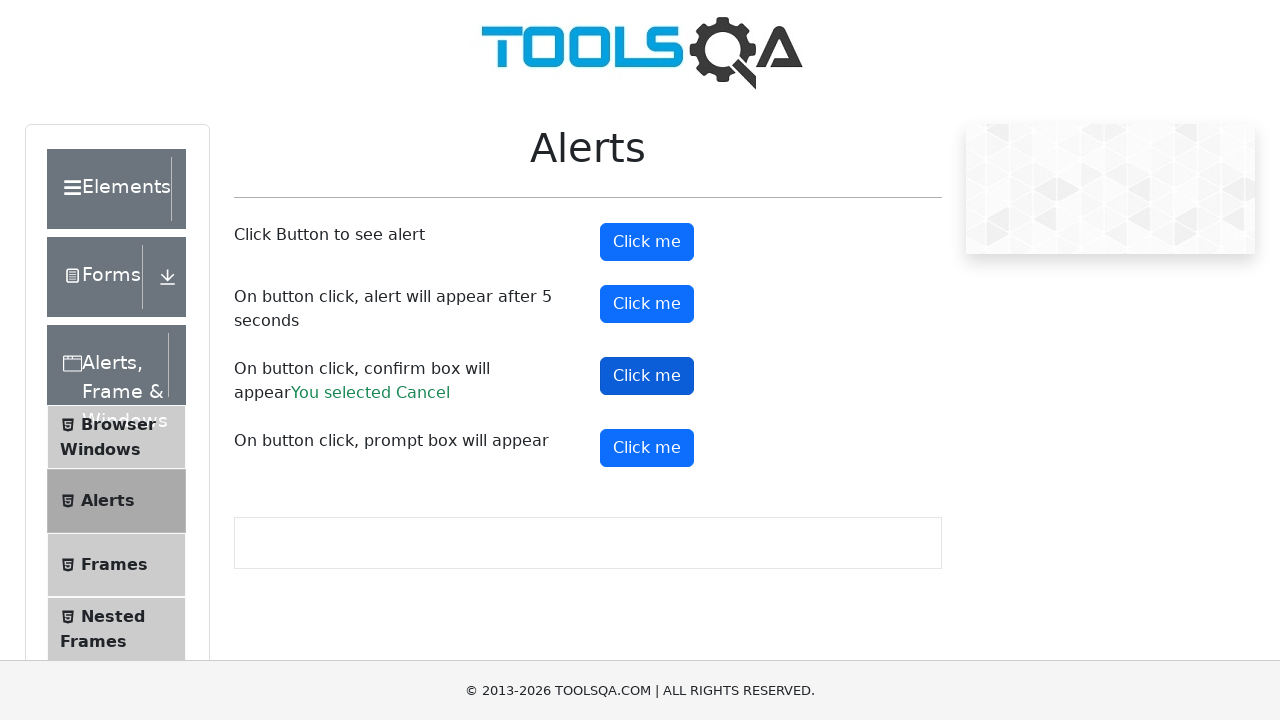